Navigates to python.org and verifies that event information and other page elements are present

Starting URL: https://www.python.org

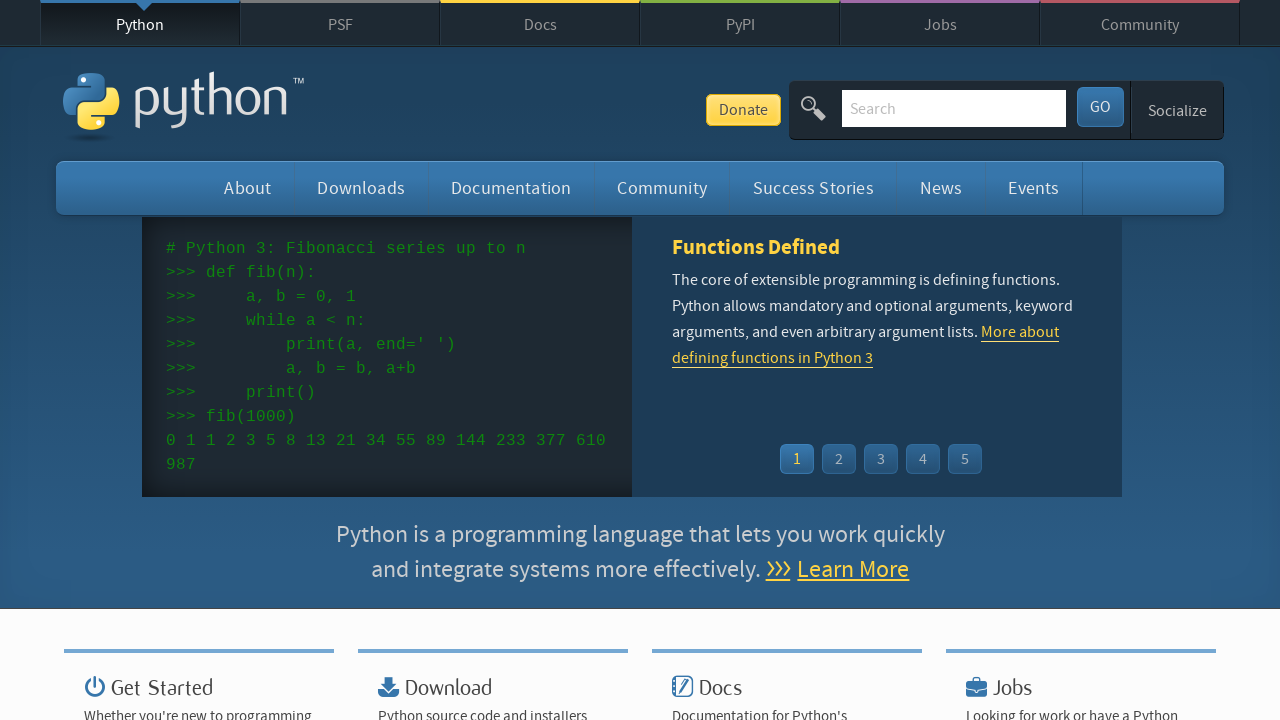

Navigated to https://www.python.org
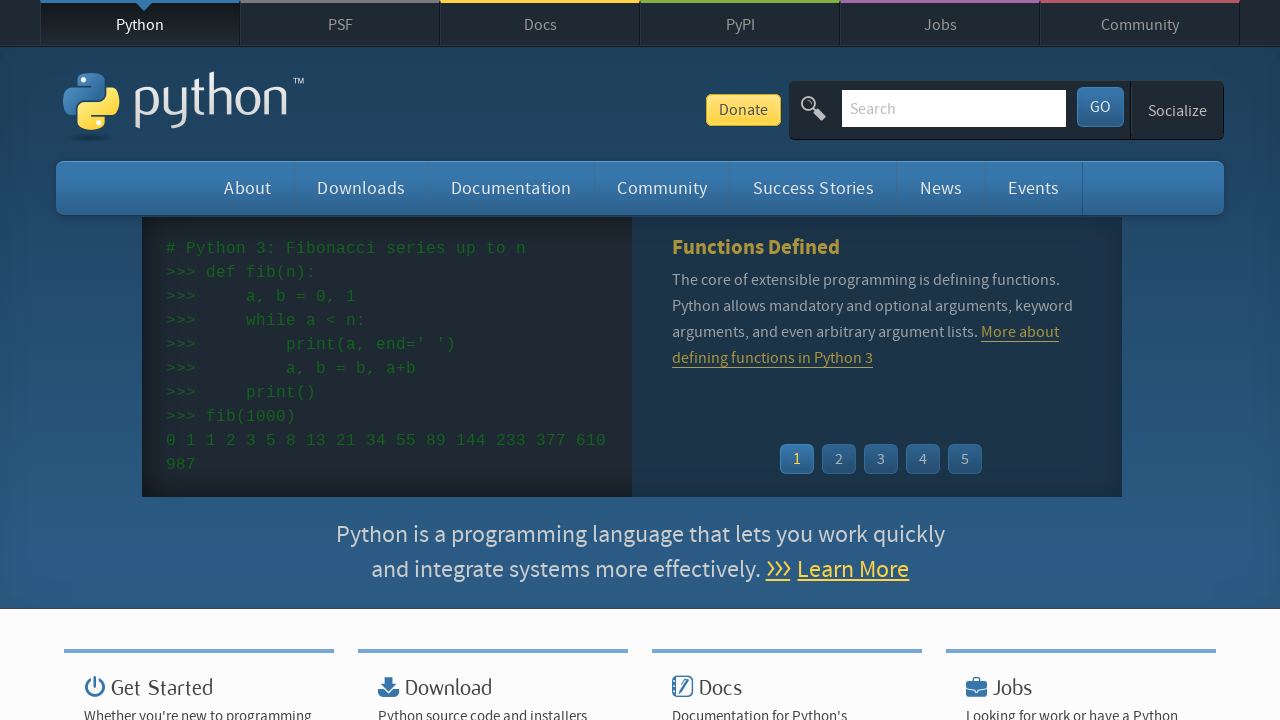

Event widget time element loaded
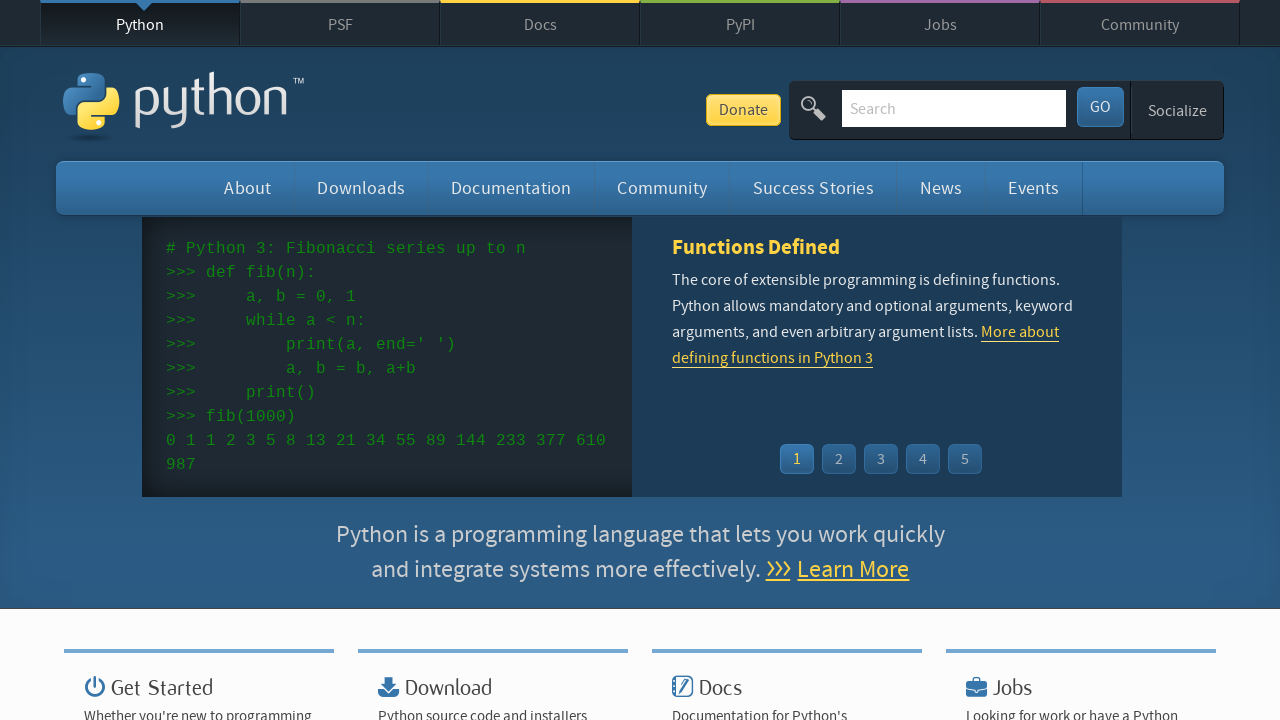

Event widget menu link loaded
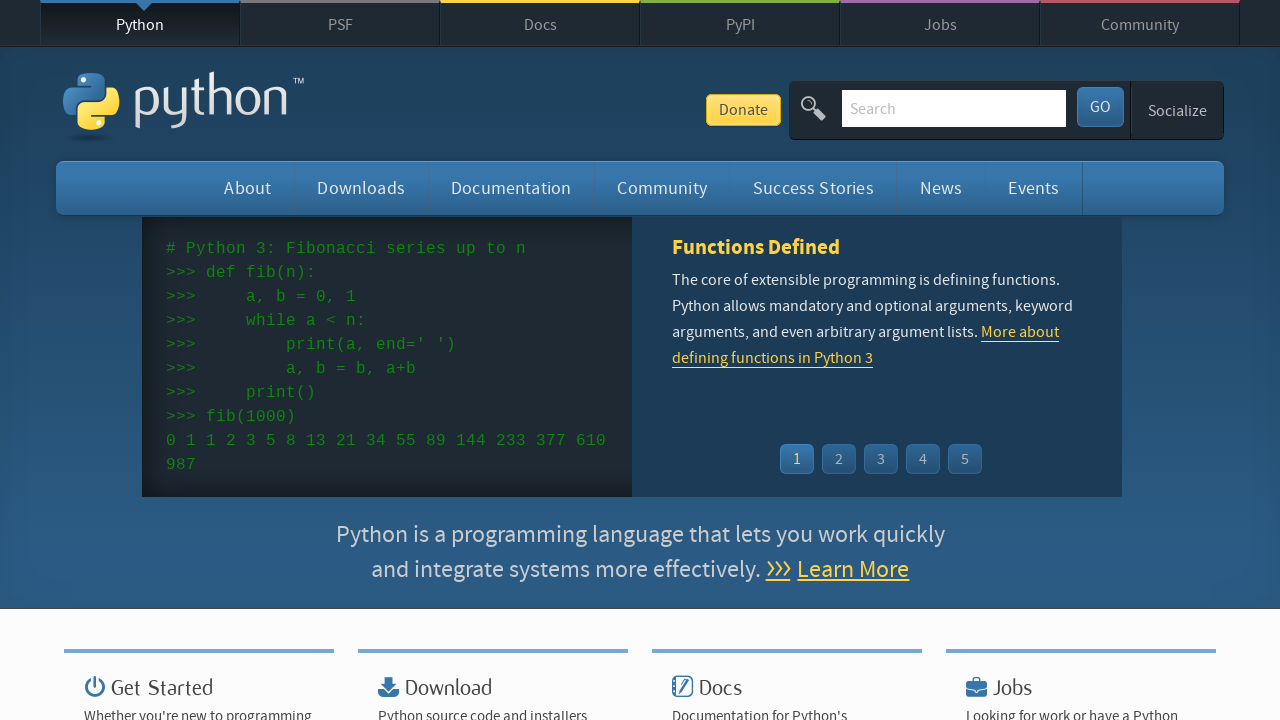

Python logo element loaded
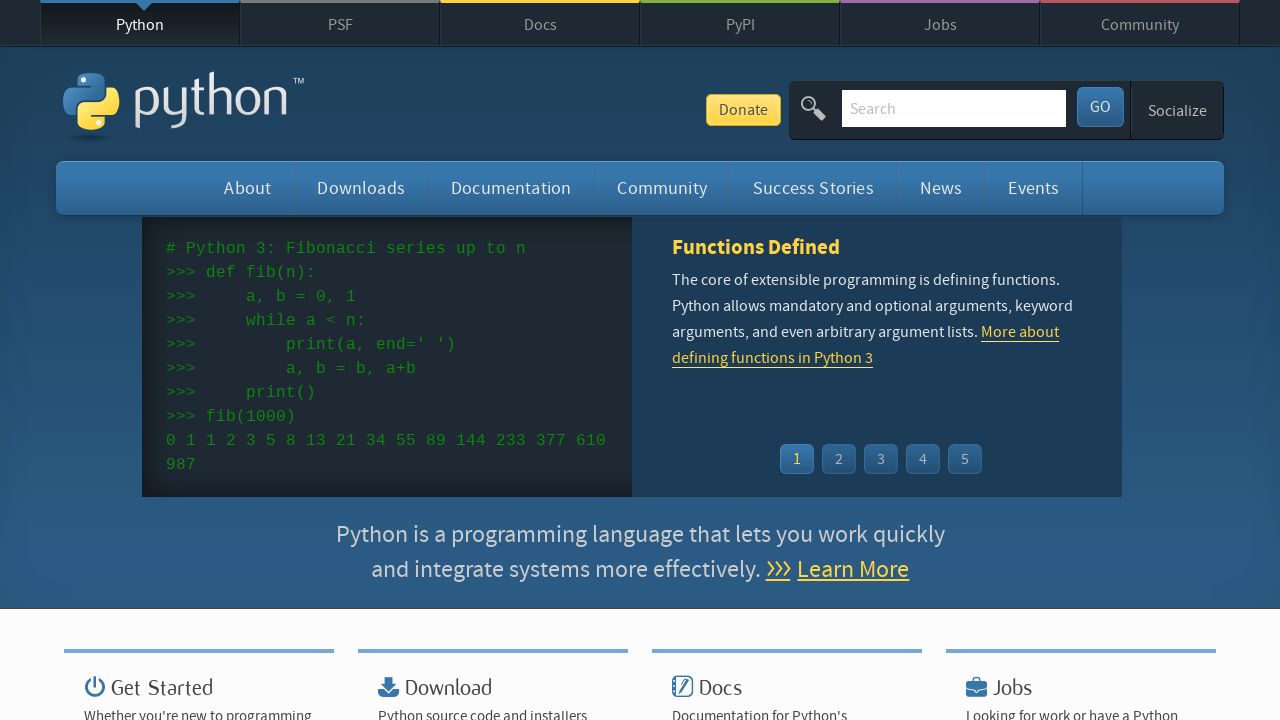

Documentation widget link loaded
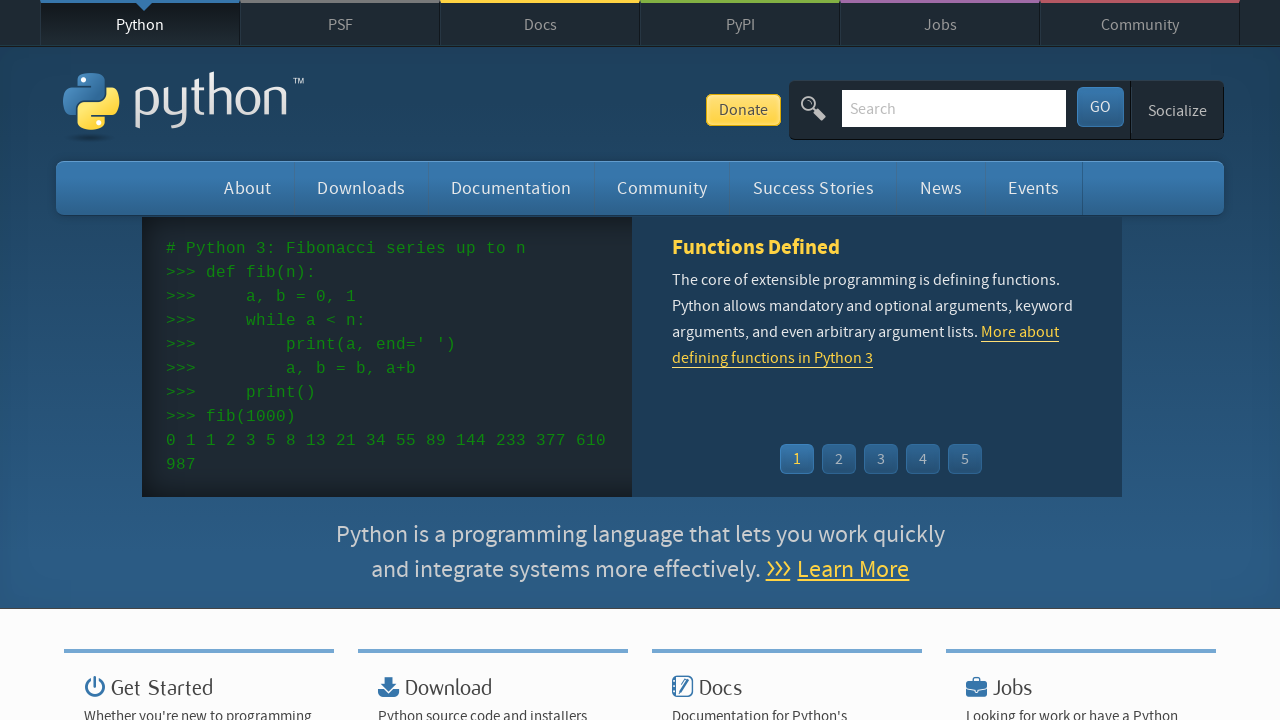

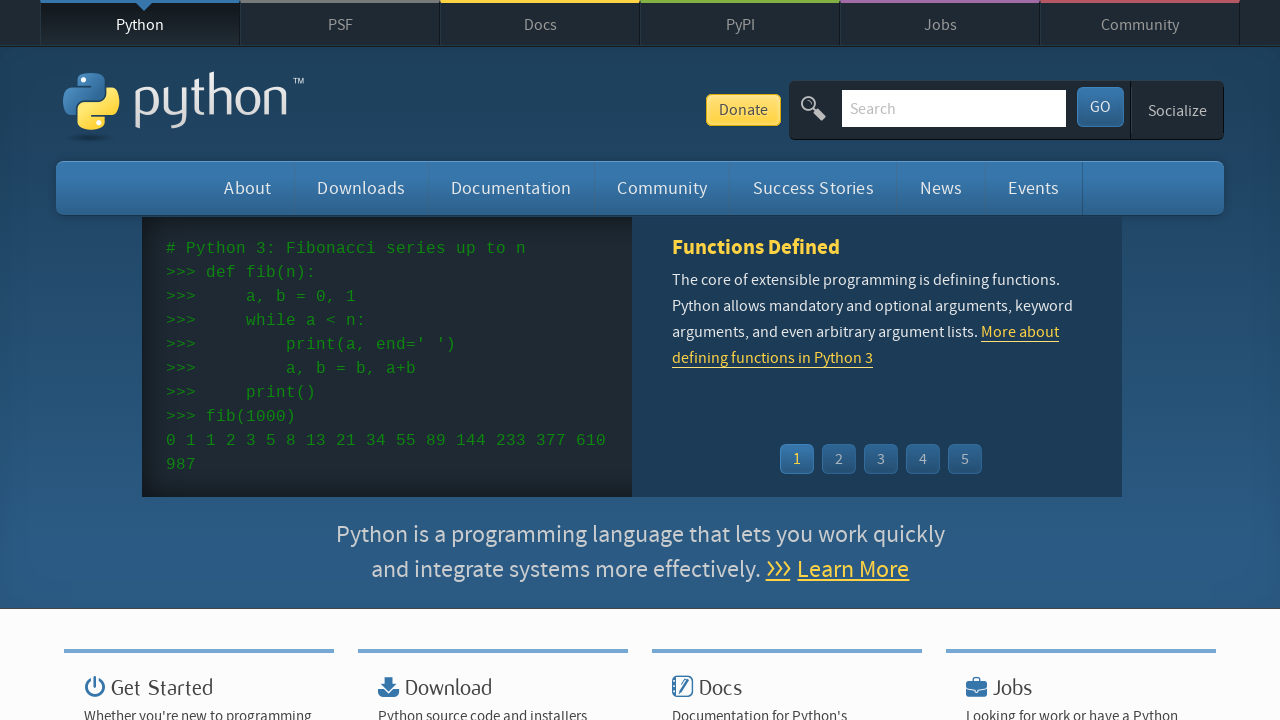